Navigates to ShareSansar upcoming IPO issues page and verifies that the IPO data table with company information is displayed

Starting URL: https://www.sharesansar.com/upcoming-issue

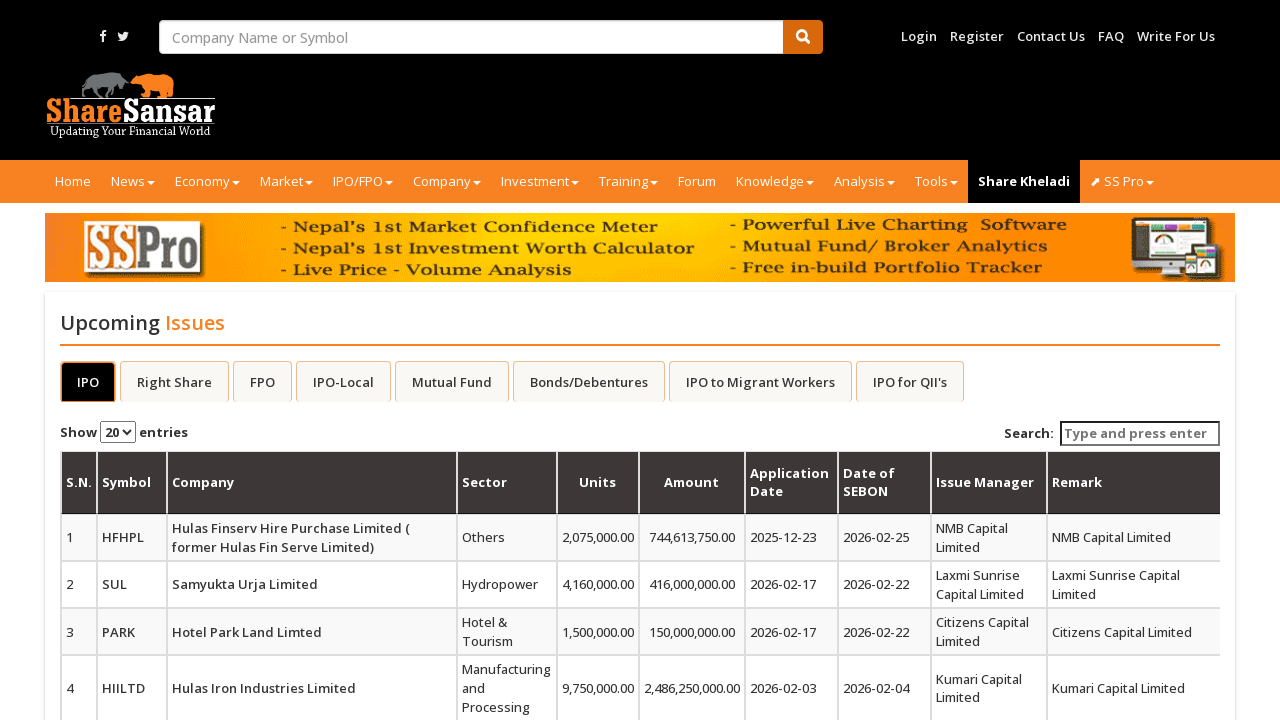

Navigated to ShareSansar upcoming IPO issues page
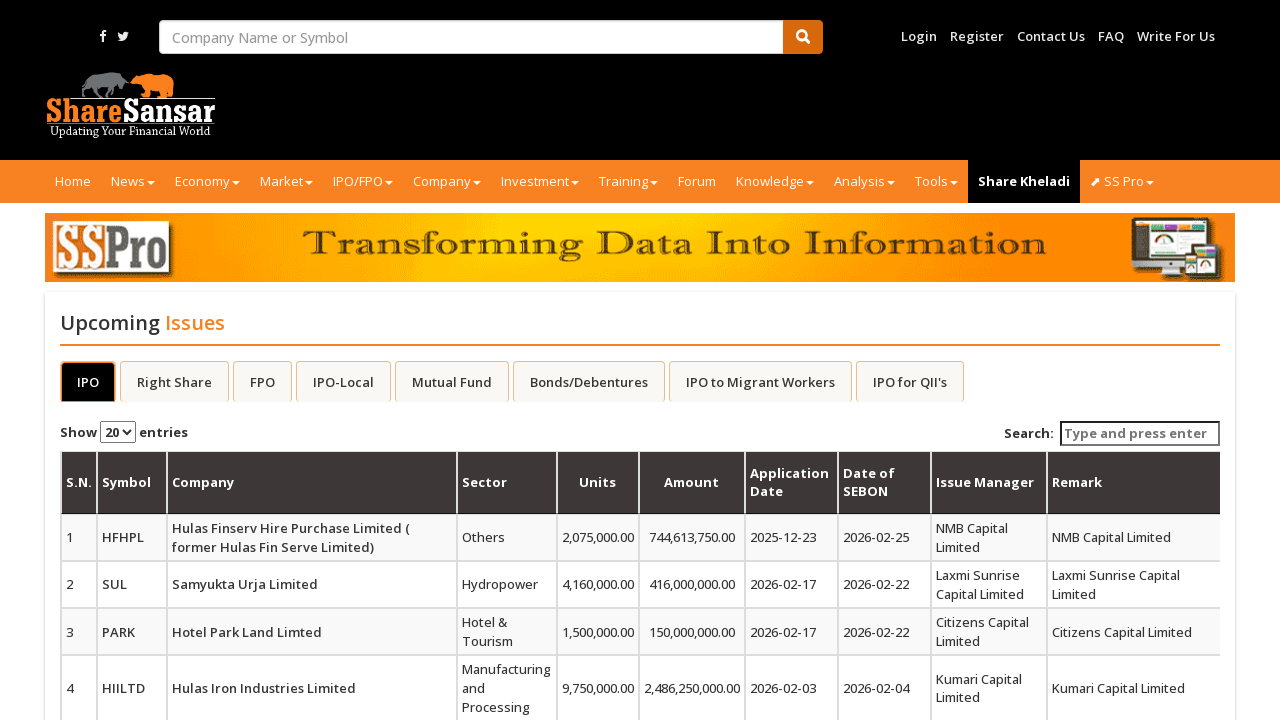

IPO data table loaded successfully
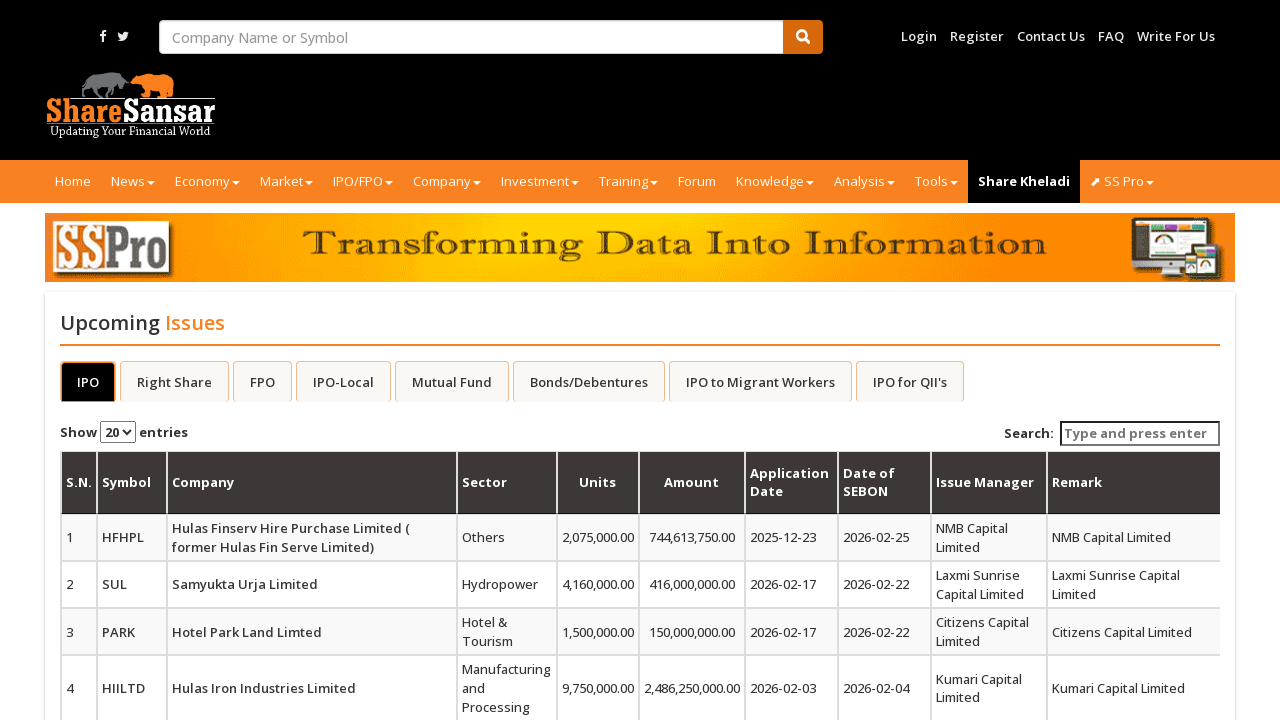

IPO company information data verified in table rows
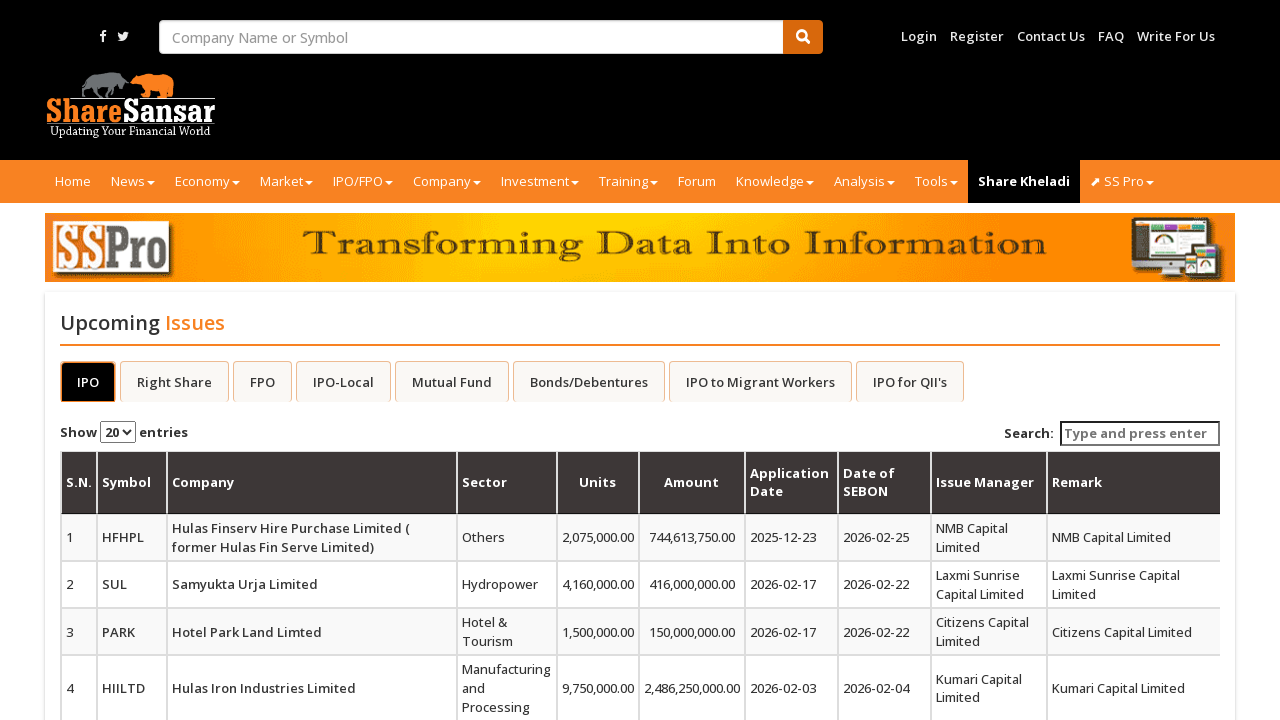

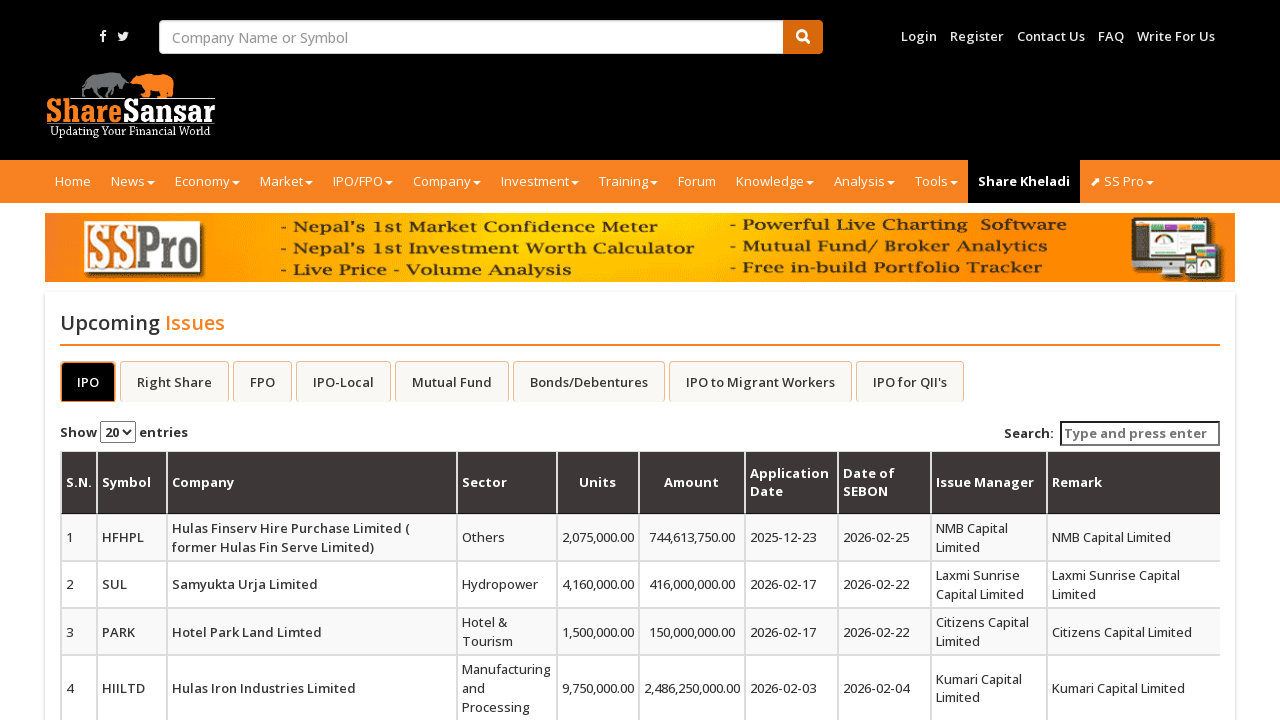